Tests whether a button element is enabled on a Selenium test page

Starting URL: http://www.testdiary.com/training/selenium/selenium-test-page/

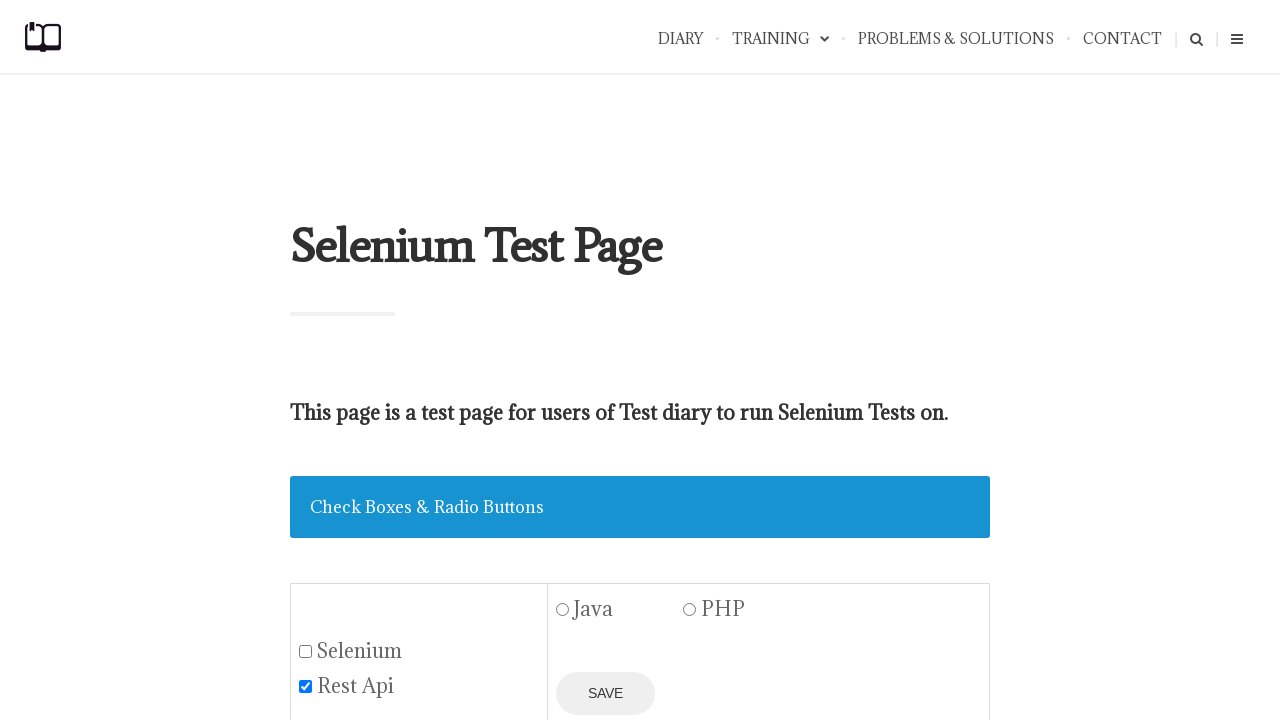

Navigated to Selenium test page
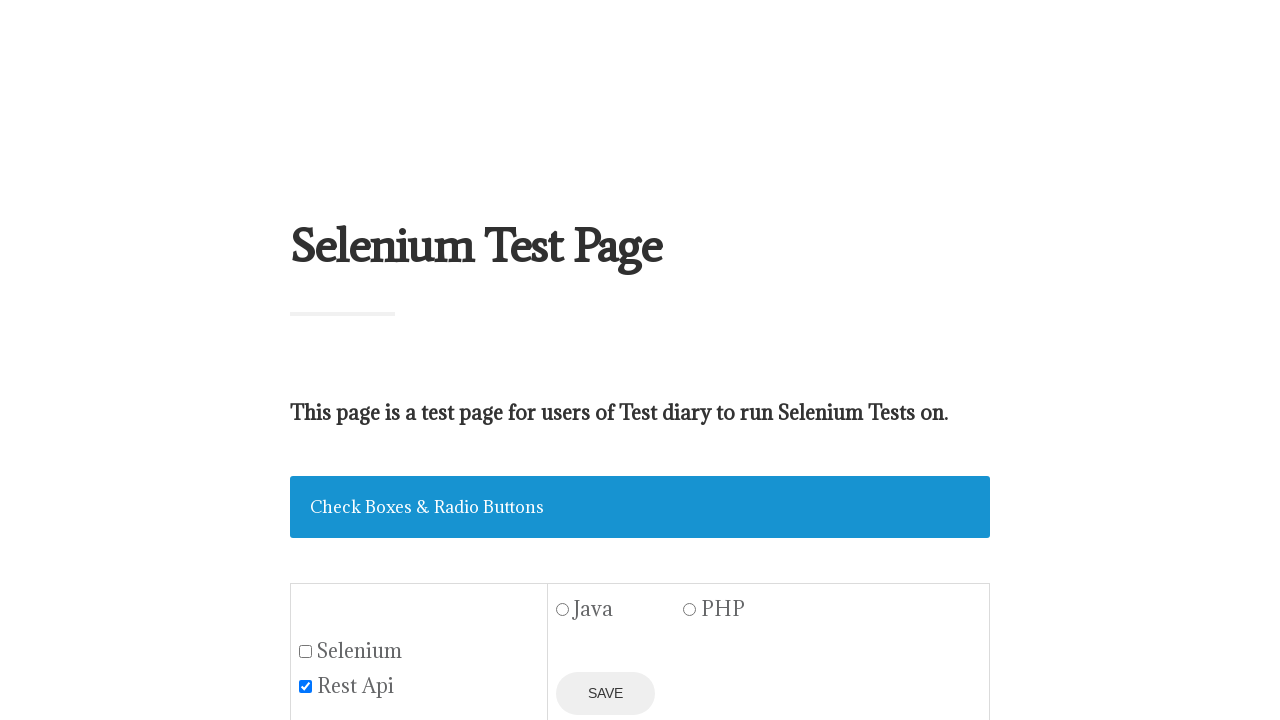

Located button element with id 'demo'
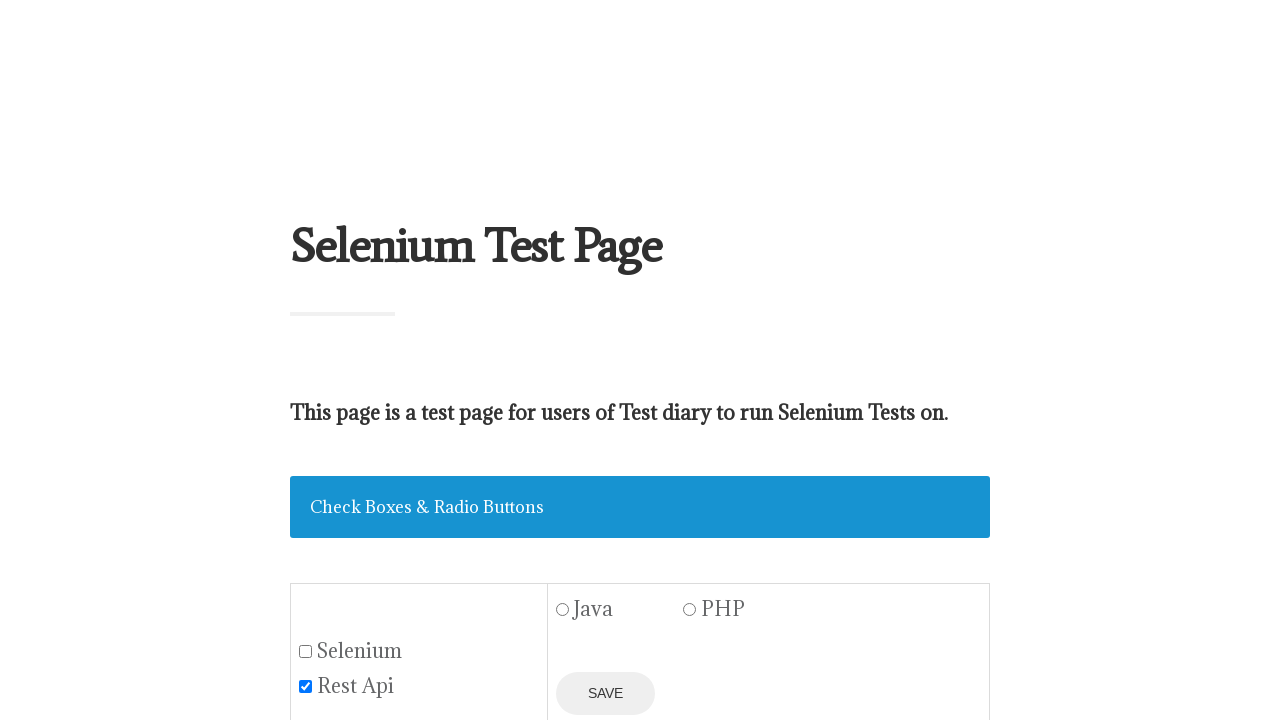

Checked if button is enabled
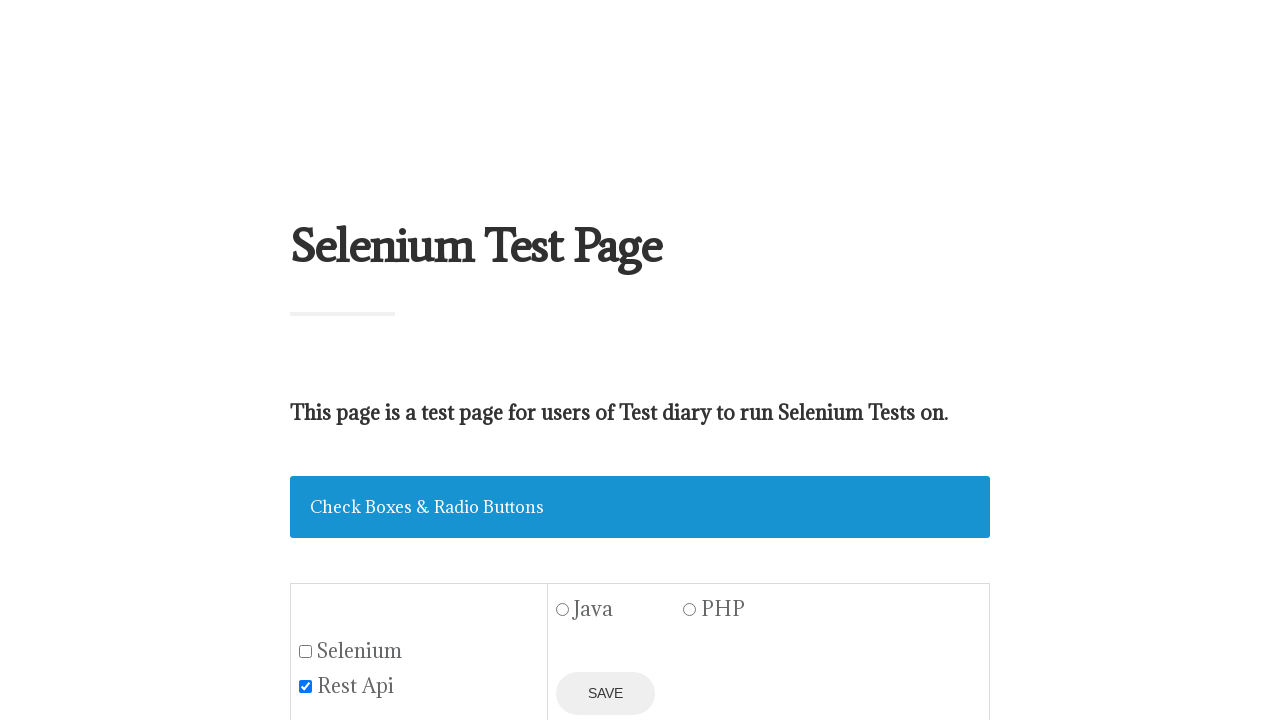

Button enabled status: False
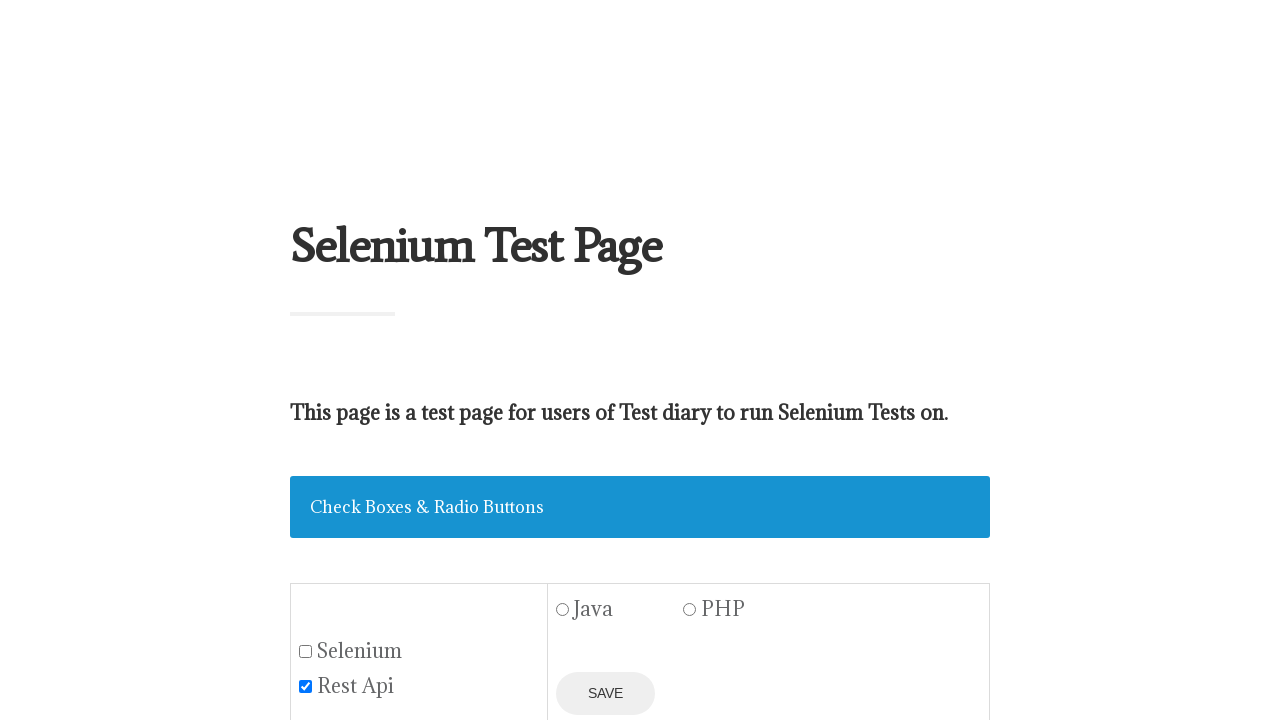

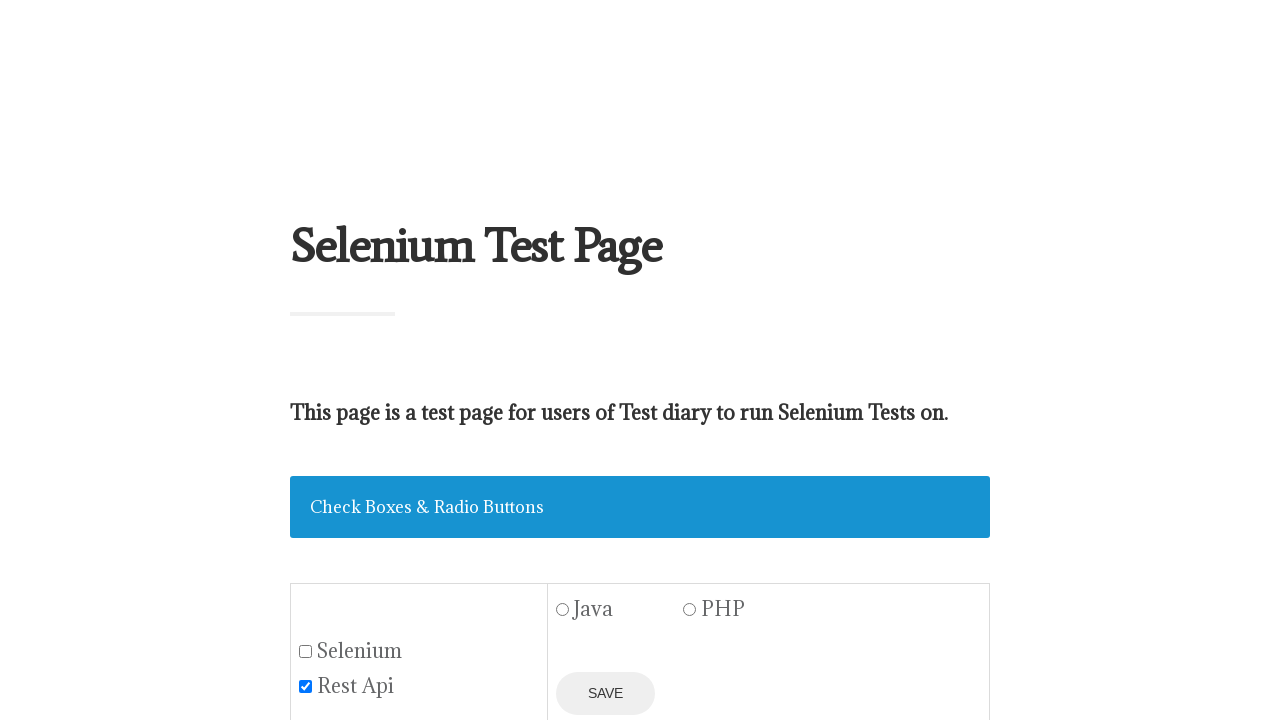